Tests filtering to display all todo items after viewing filtered lists.

Starting URL: https://demo.playwright.dev/todomvc

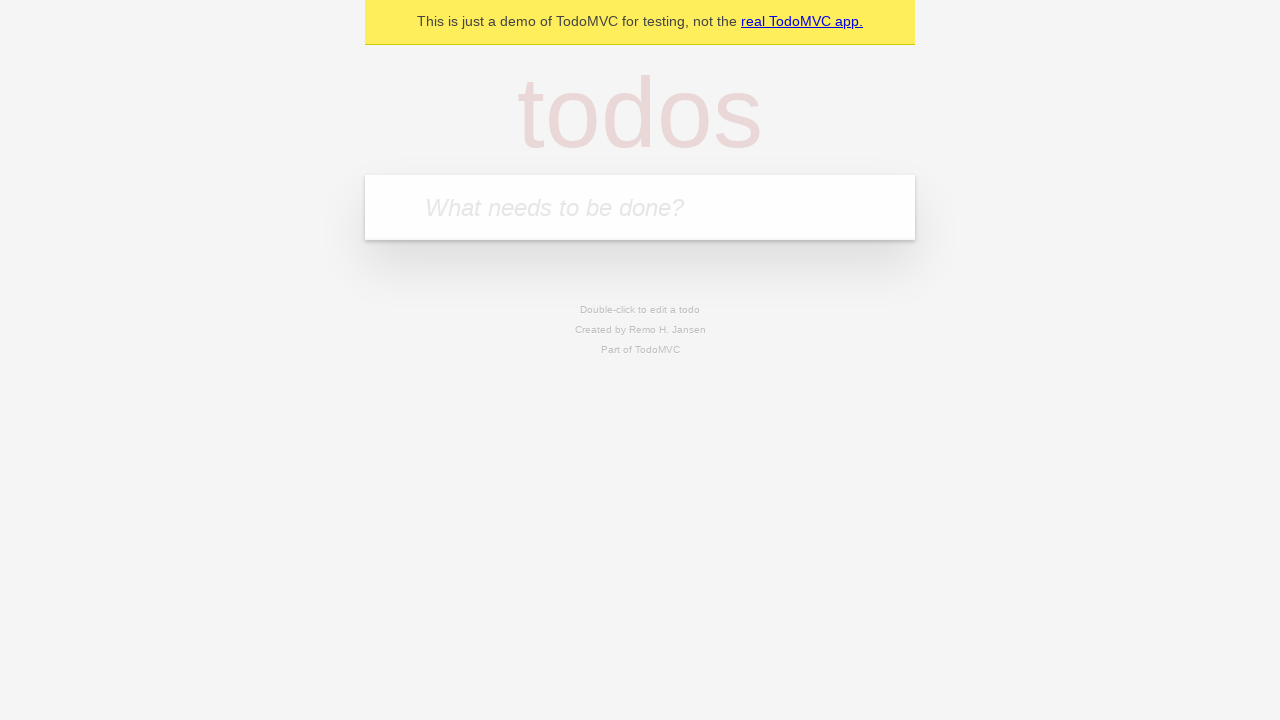

Filled todo input with 'buy some cheese' on internal:attr=[placeholder="What needs to be done?"i]
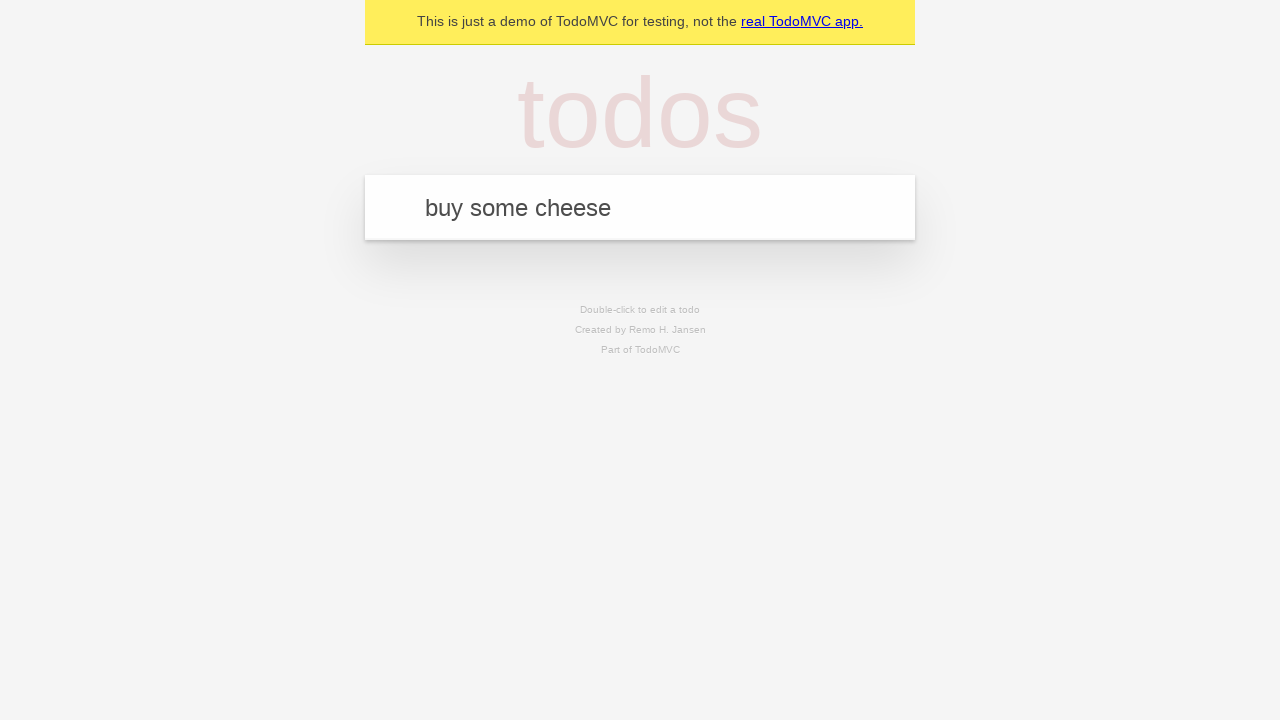

Pressed Enter to create first todo item on internal:attr=[placeholder="What needs to be done?"i]
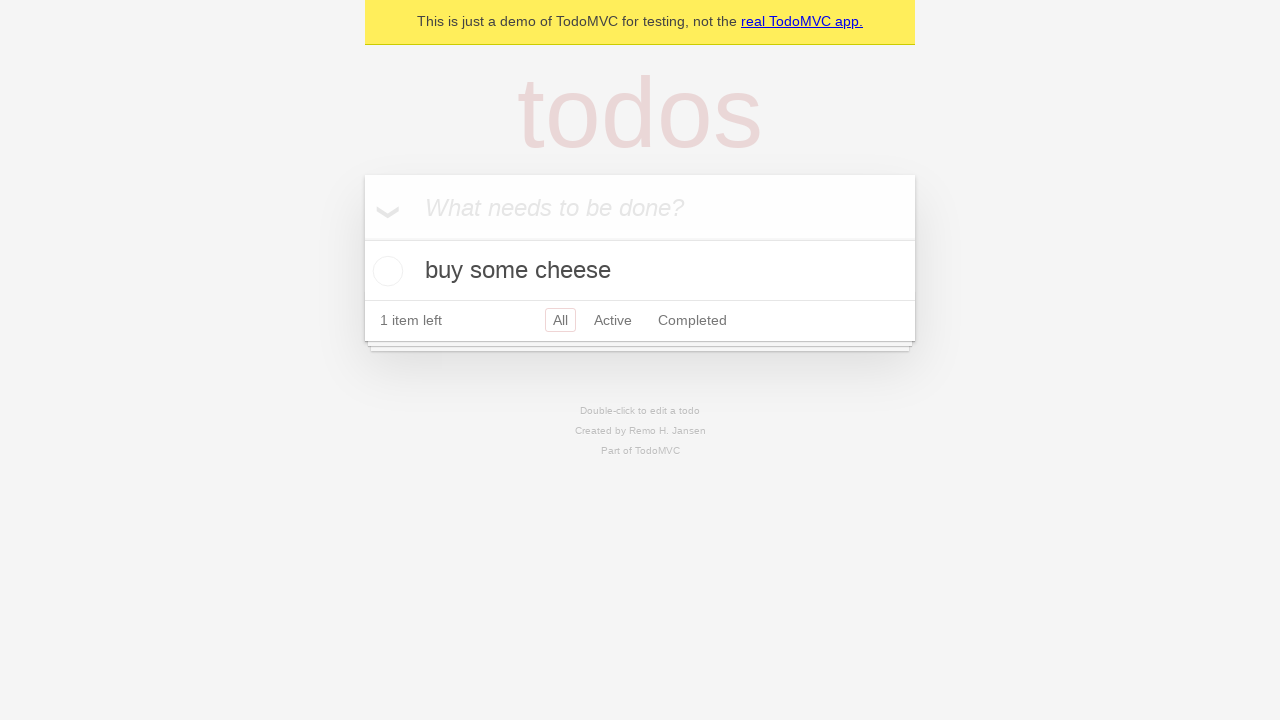

Filled todo input with 'feed the cat' on internal:attr=[placeholder="What needs to be done?"i]
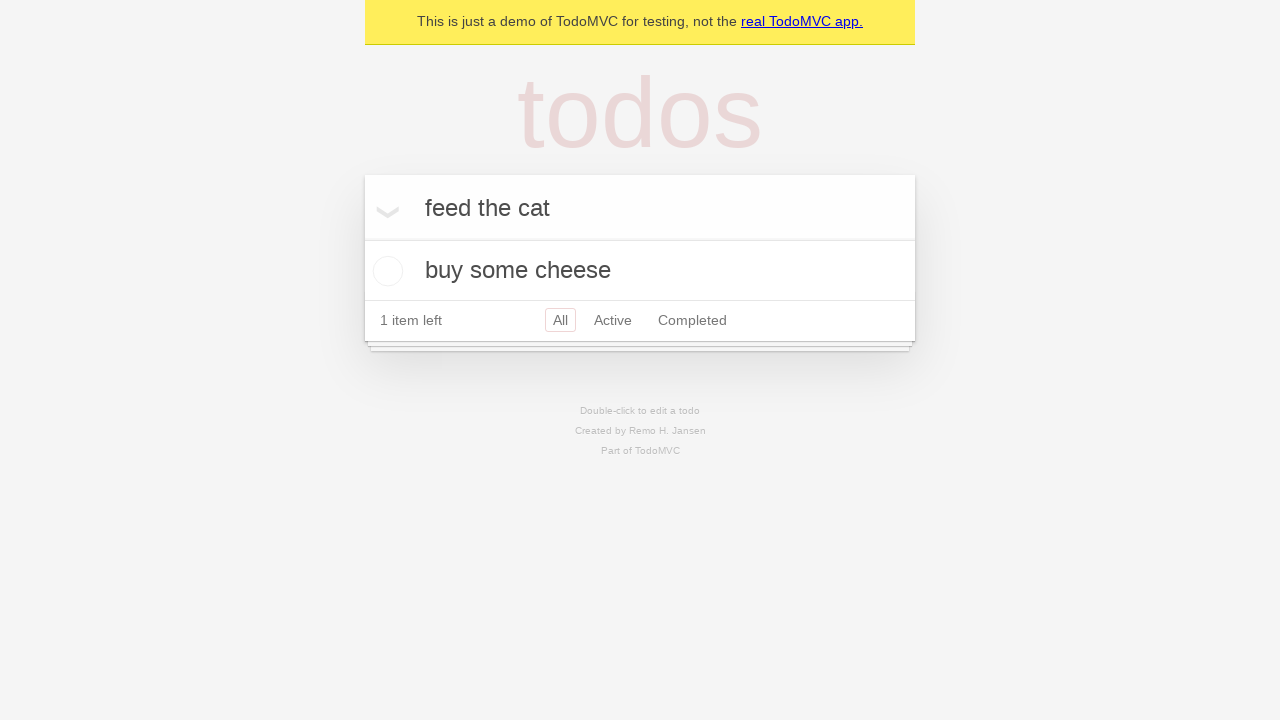

Pressed Enter to create second todo item on internal:attr=[placeholder="What needs to be done?"i]
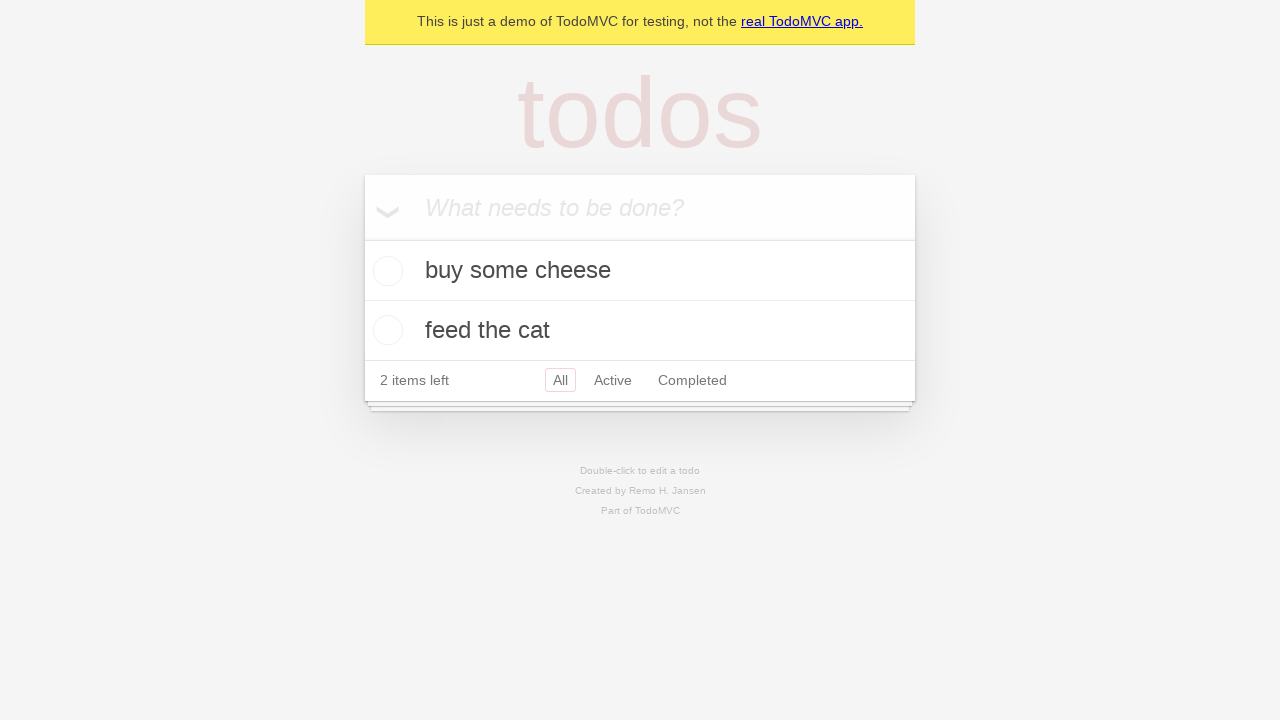

Filled todo input with 'book a doctors appointment' on internal:attr=[placeholder="What needs to be done?"i]
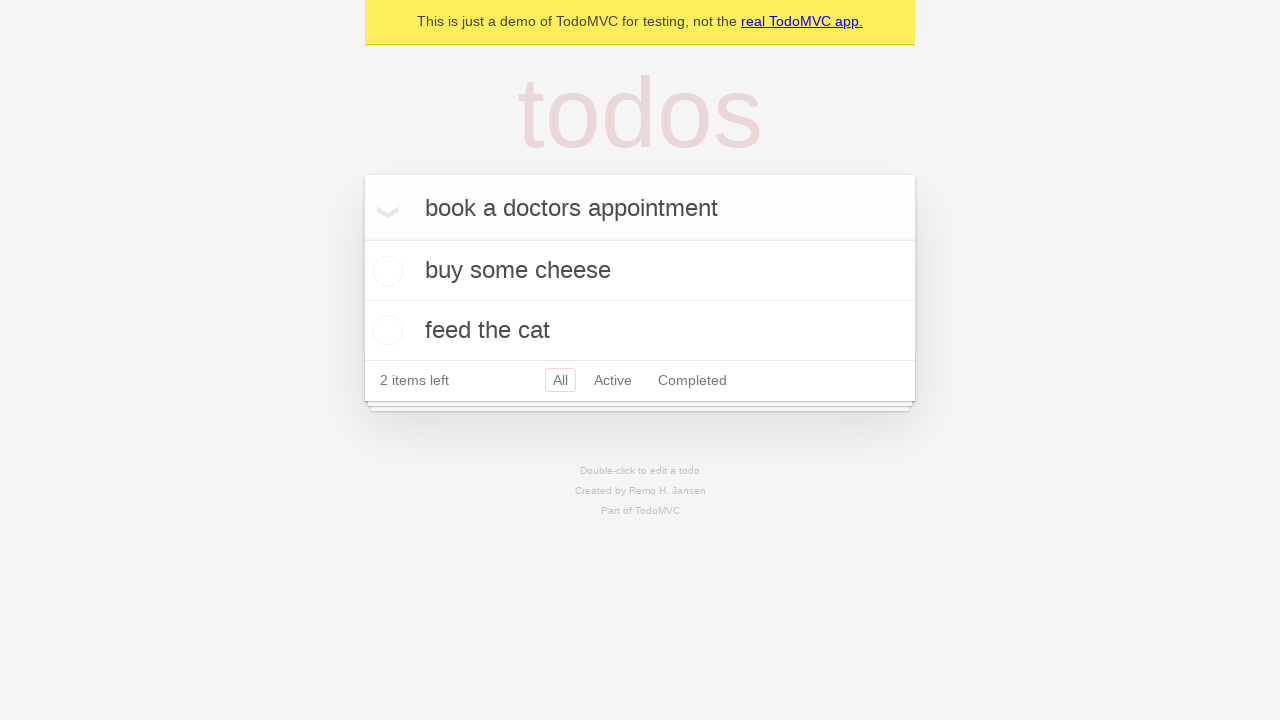

Pressed Enter to create third todo item on internal:attr=[placeholder="What needs to be done?"i]
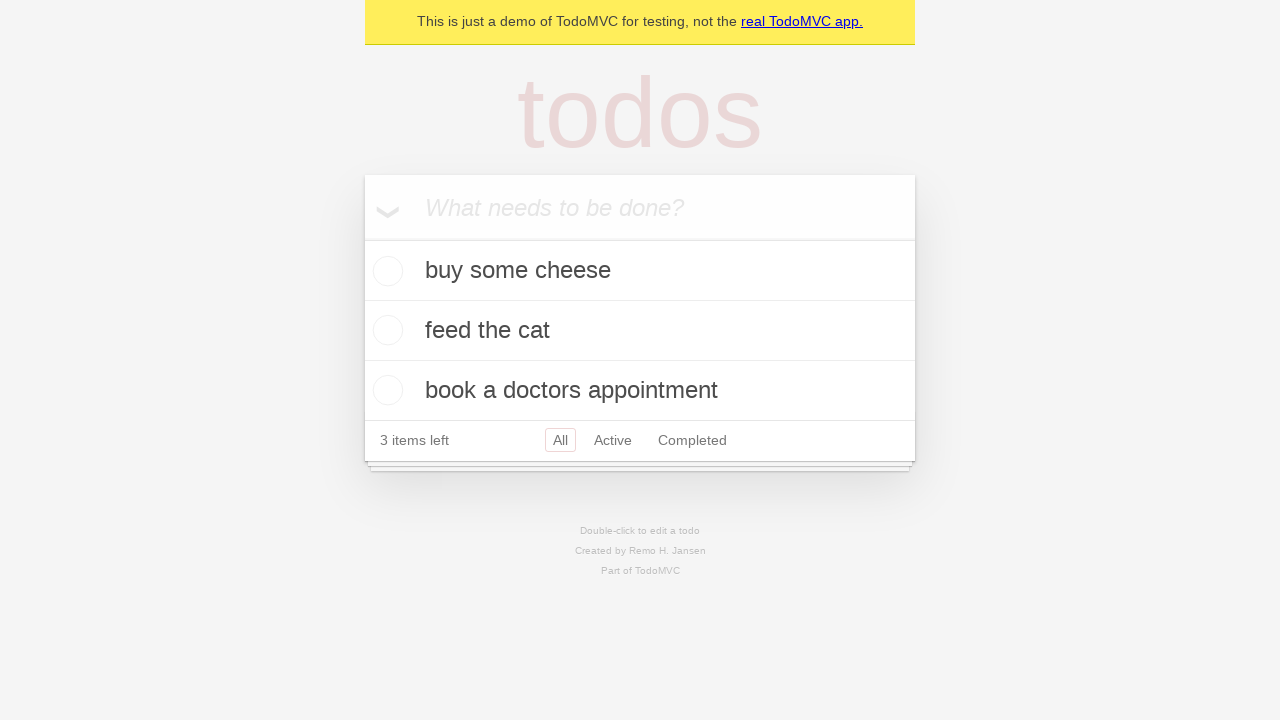

Marked second todo item as complete at (385, 330) on internal:testid=[data-testid="todo-item"s] >> nth=1 >> internal:role=checkbox
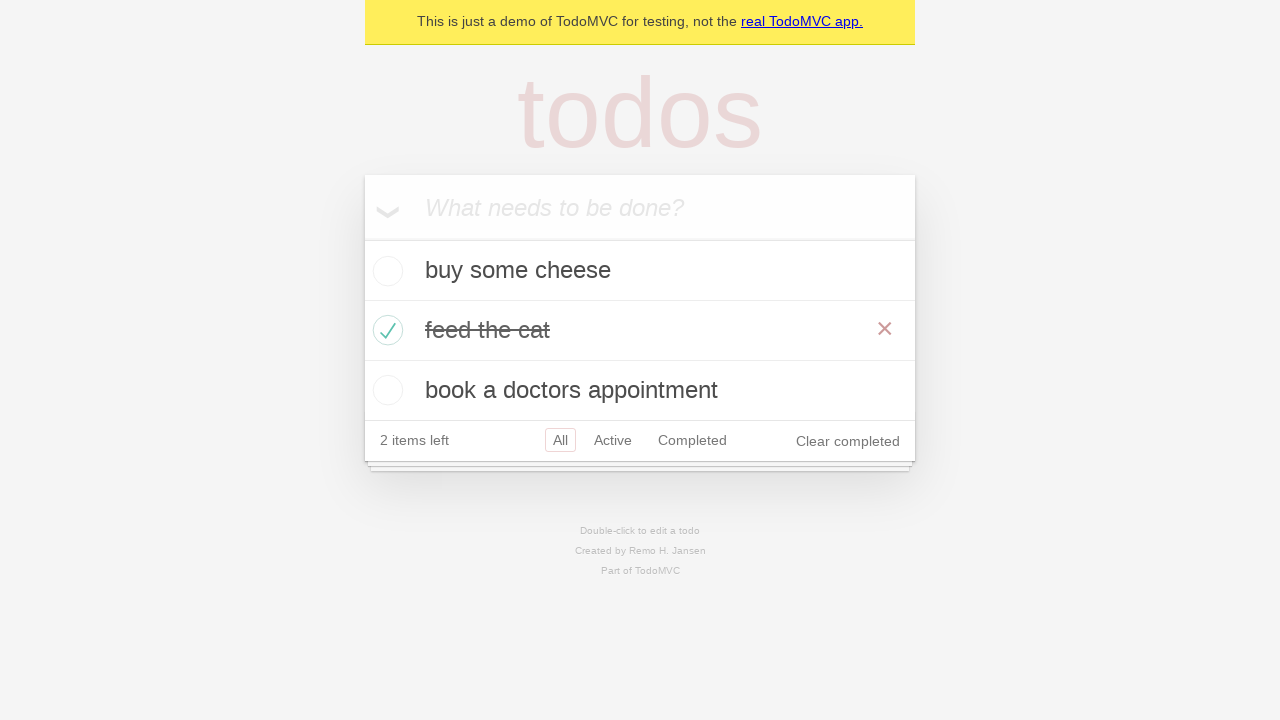

Clicked Active filter to show only active todo items at (613, 440) on internal:role=link[name="Active"i]
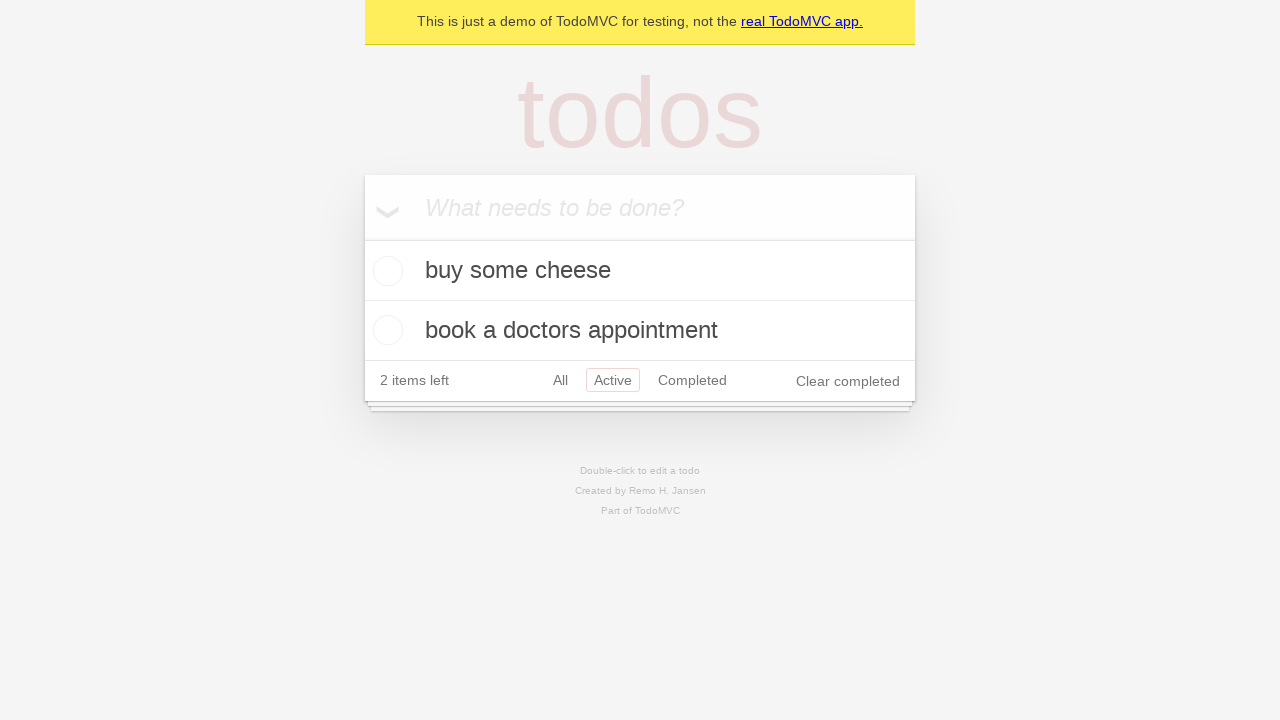

Clicked Completed filter to show only completed todo items at (692, 380) on internal:role=link[name="Completed"i]
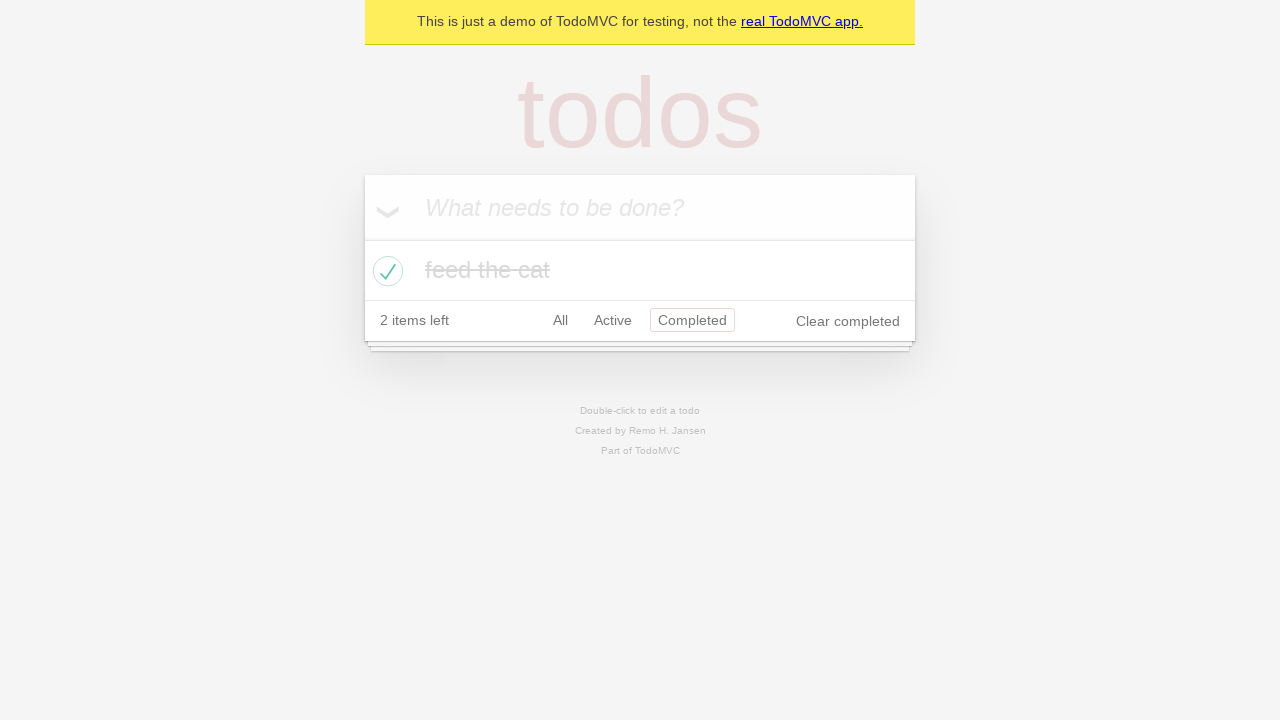

Clicked All filter to display all todo items at (560, 320) on internal:role=link[name="All"i]
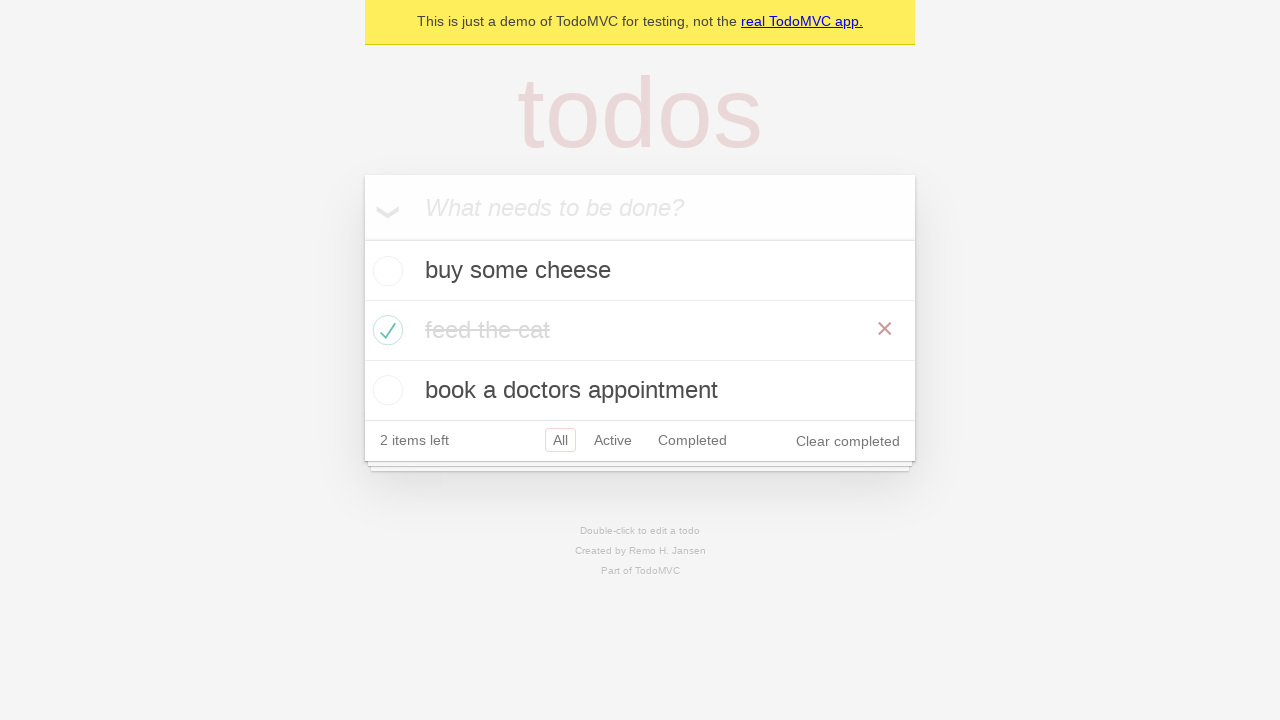

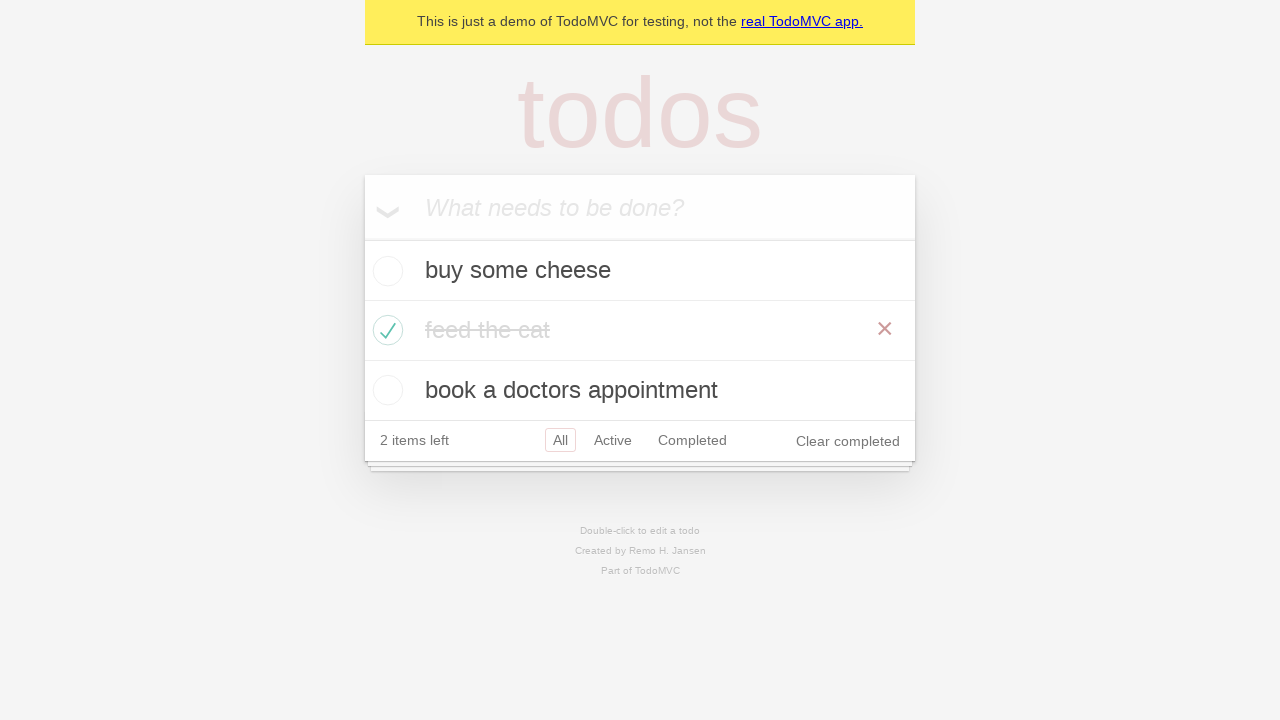